Tests file upload functionality by injecting a file path into the upload form and verifying the file was uploaded

Starting URL: http://the-internet.herokuapp.com/upload

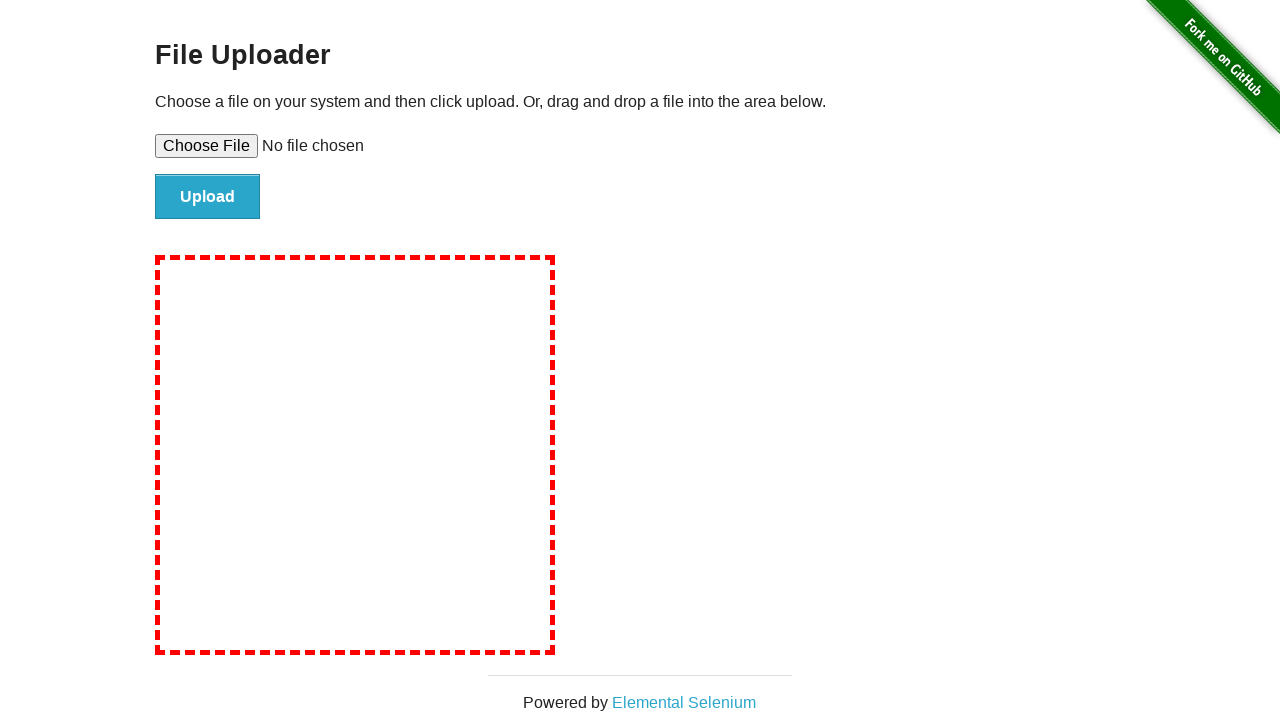

Created temporary test file for upload
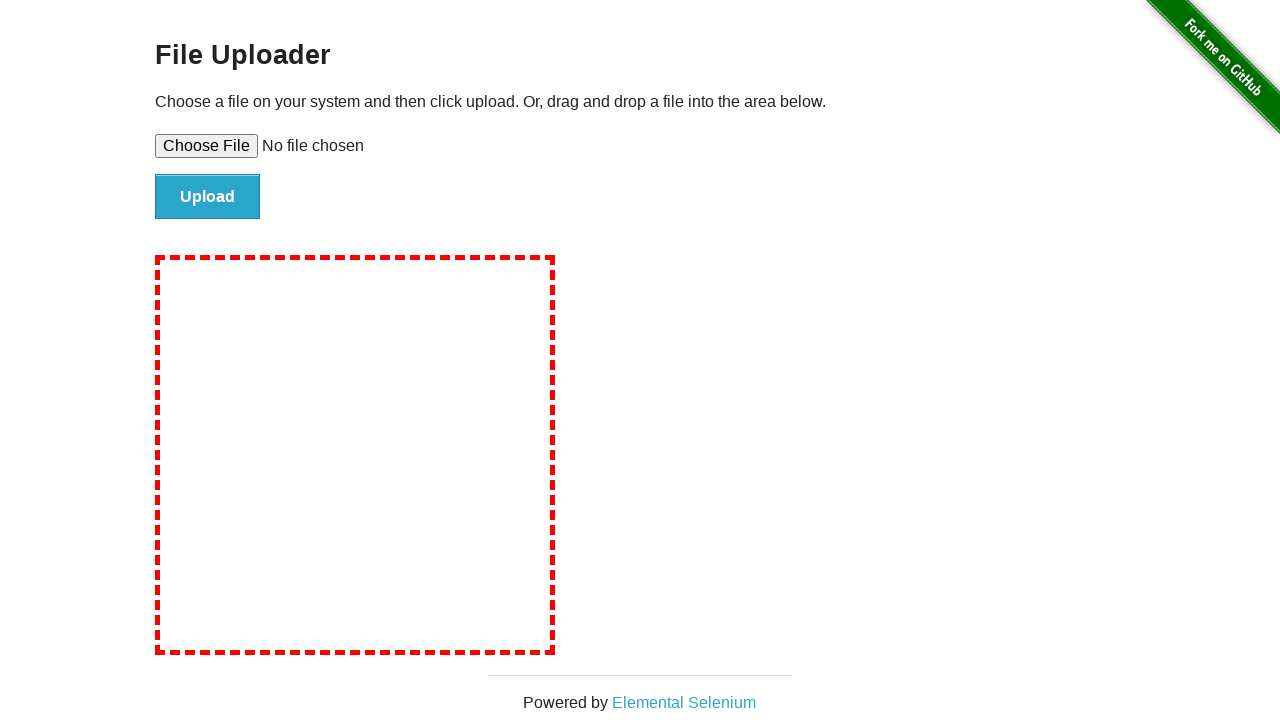

Set file path in upload input field
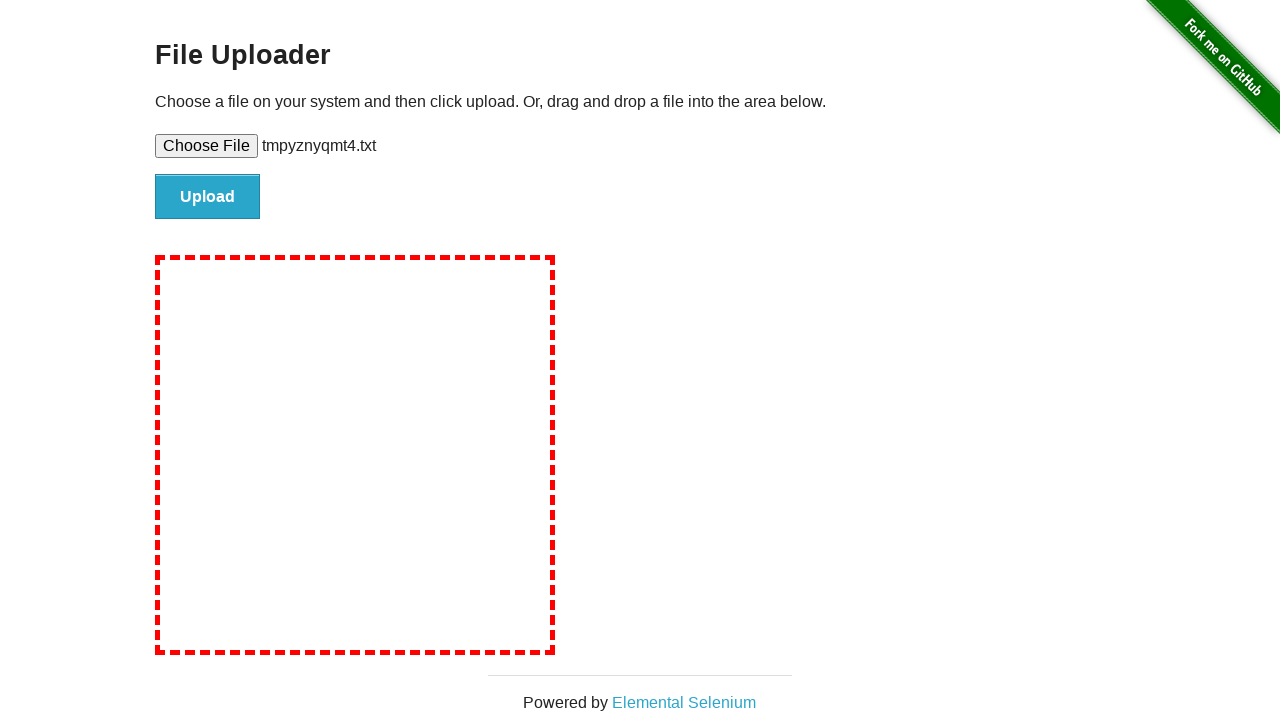

Clicked file submit button at (208, 197) on #file-submit
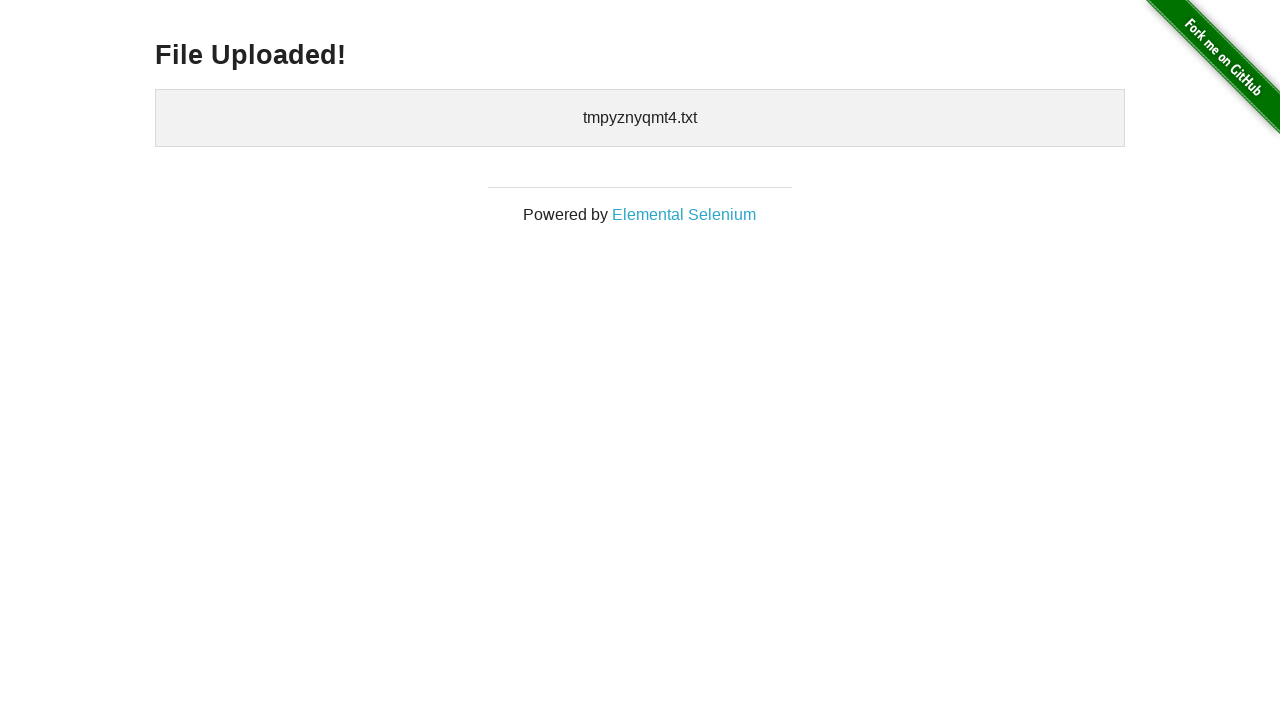

Verified file was uploaded - uploaded files section appeared
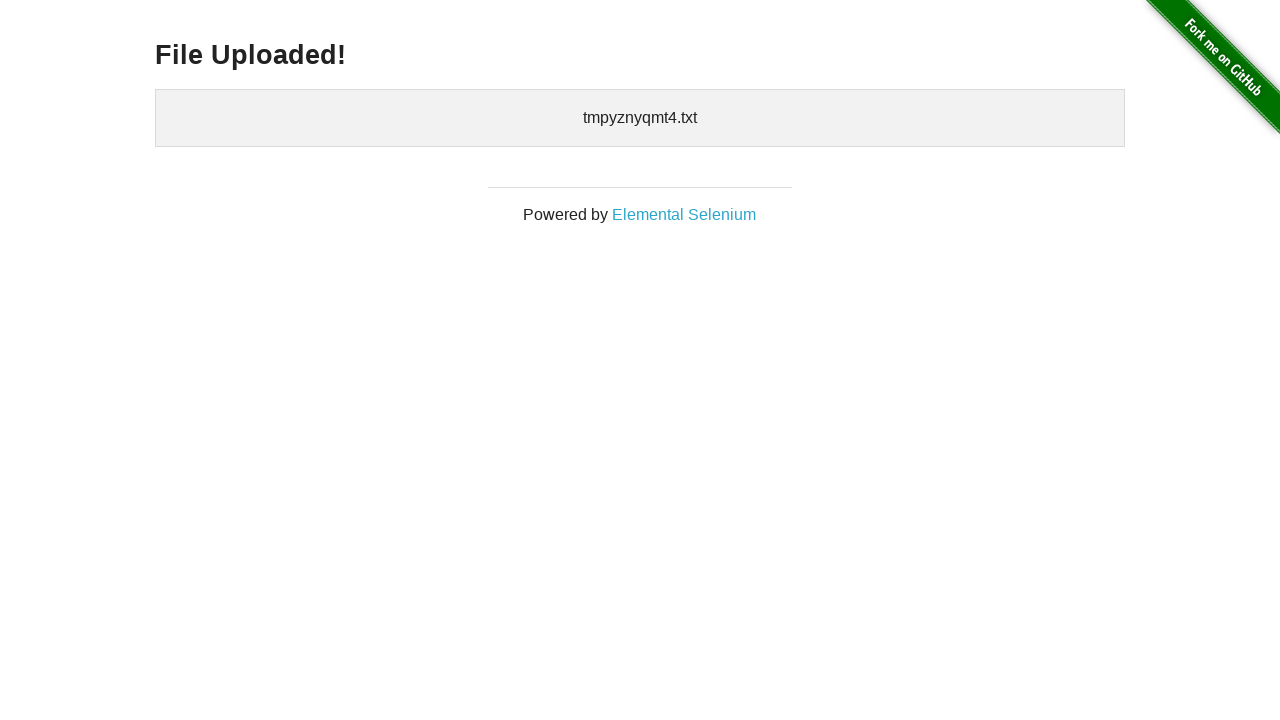

Cleaned up temporary file
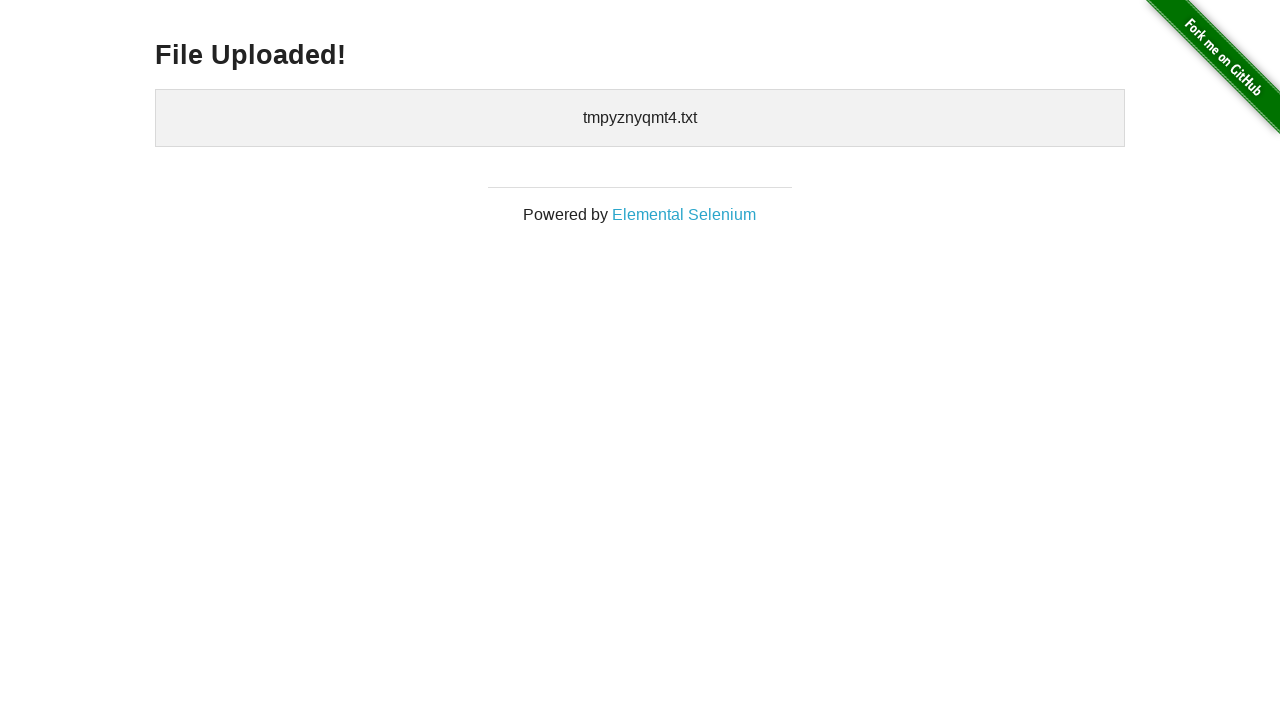

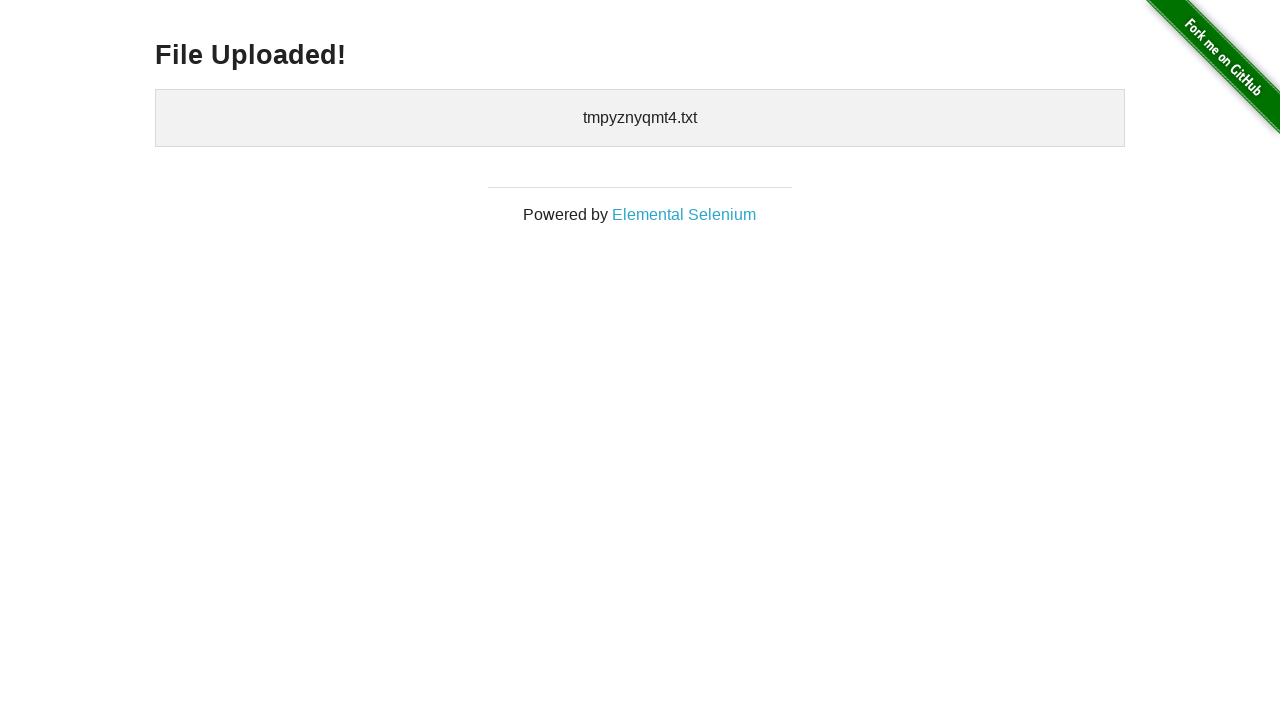